Tests a math puzzle form by extracting a hidden value from an element attribute, calculating the answer using a logarithmic formula, filling in the answer field, checking required checkboxes, and submitting the form.

Starting URL: http://suninjuly.github.io/get_attribute.html

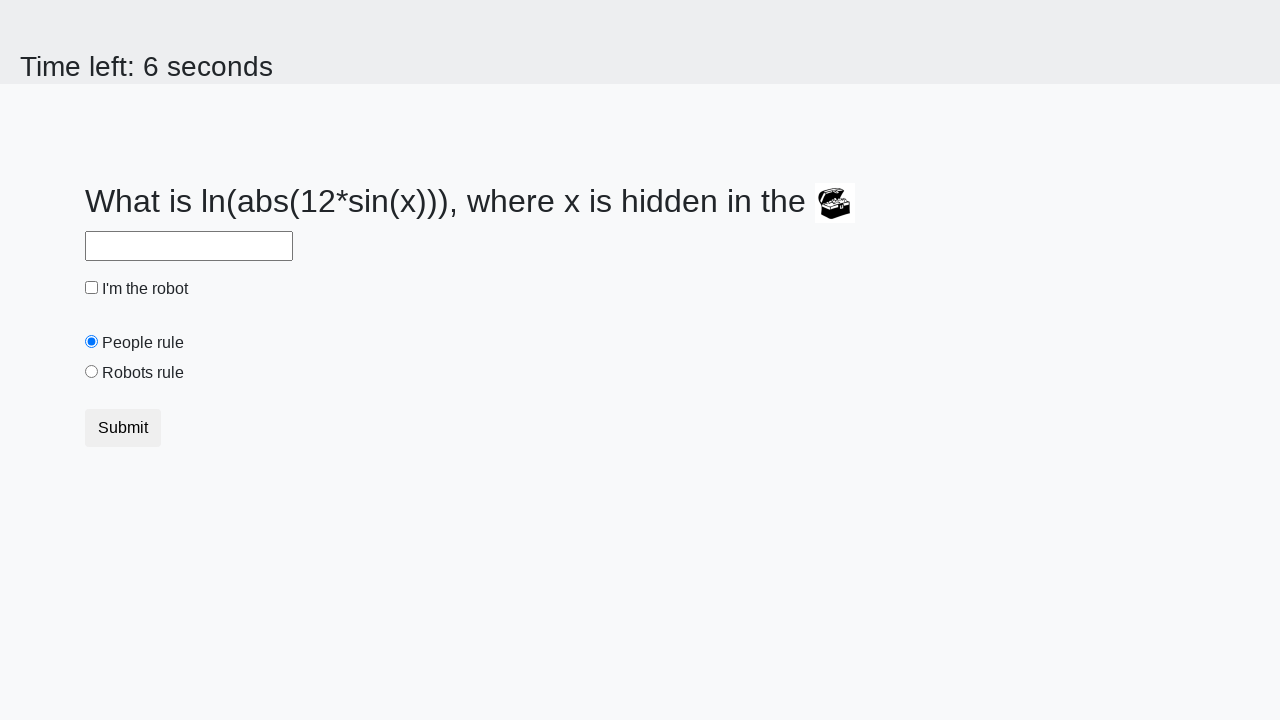

Extracted hidden value from treasure element's valuex attribute
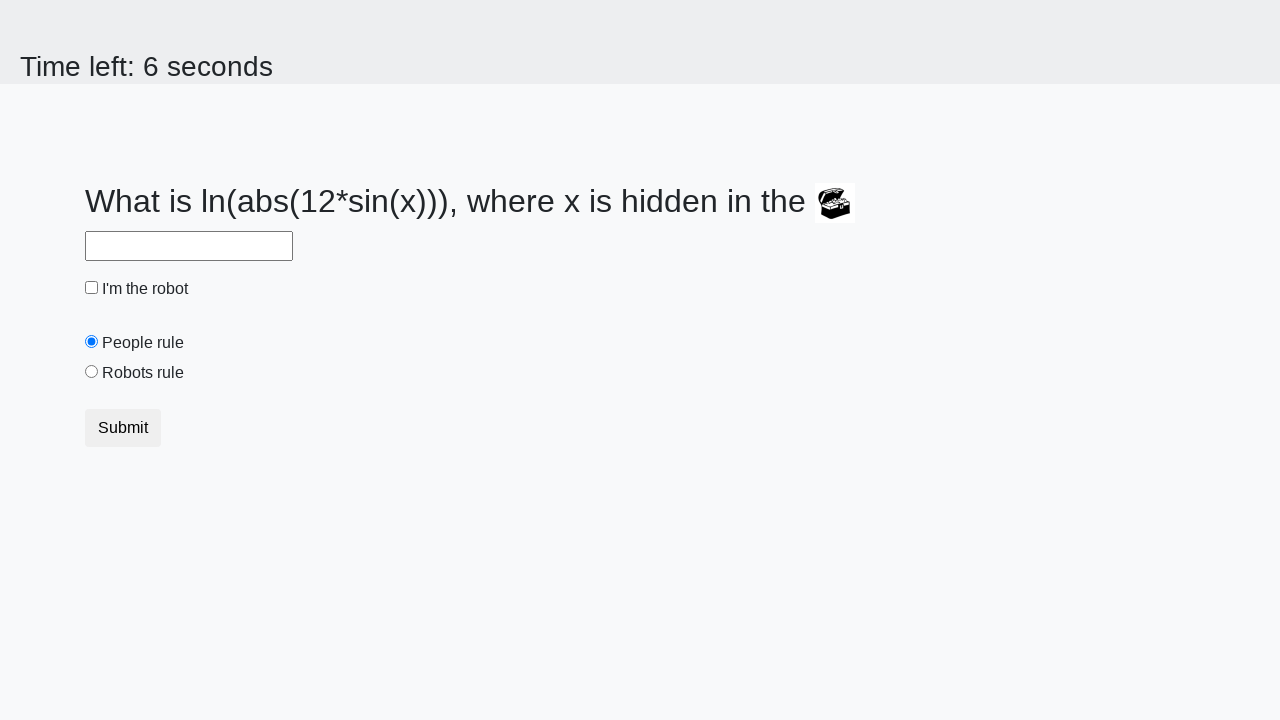

Calculated logarithmic answer using formula: log(abs(12*sin(x)))
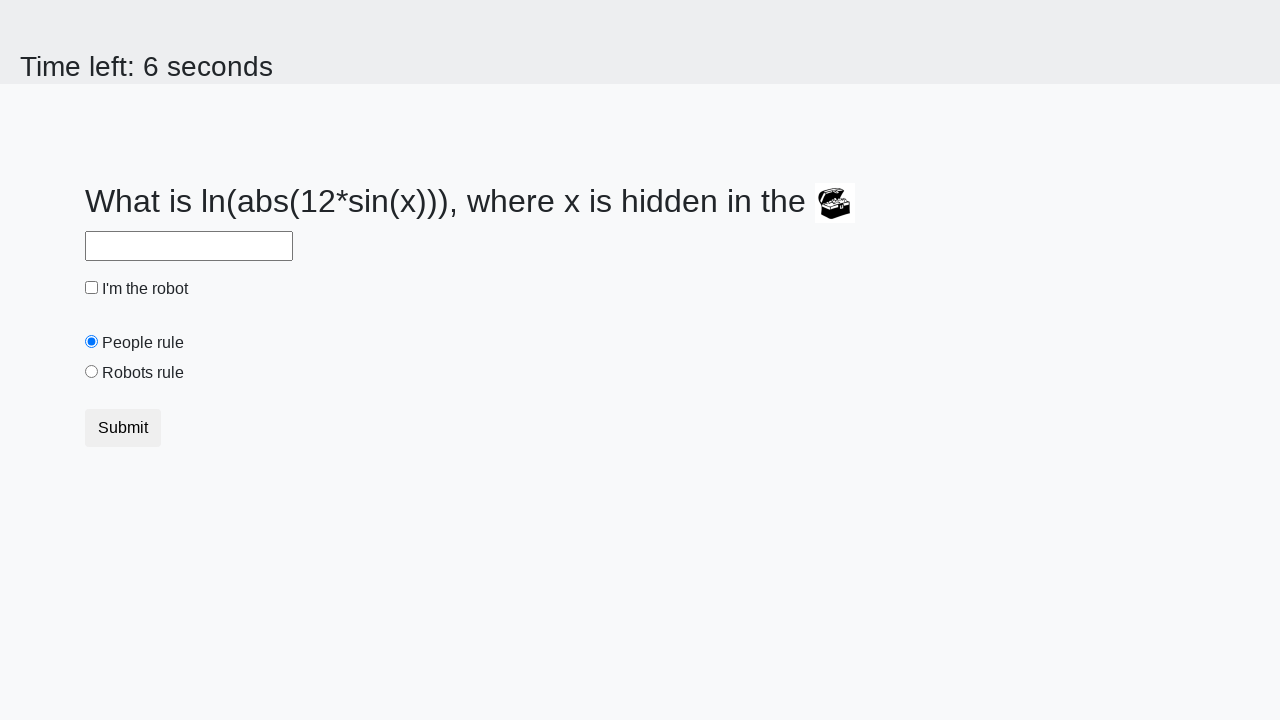

Filled answer field with calculated value on #answer
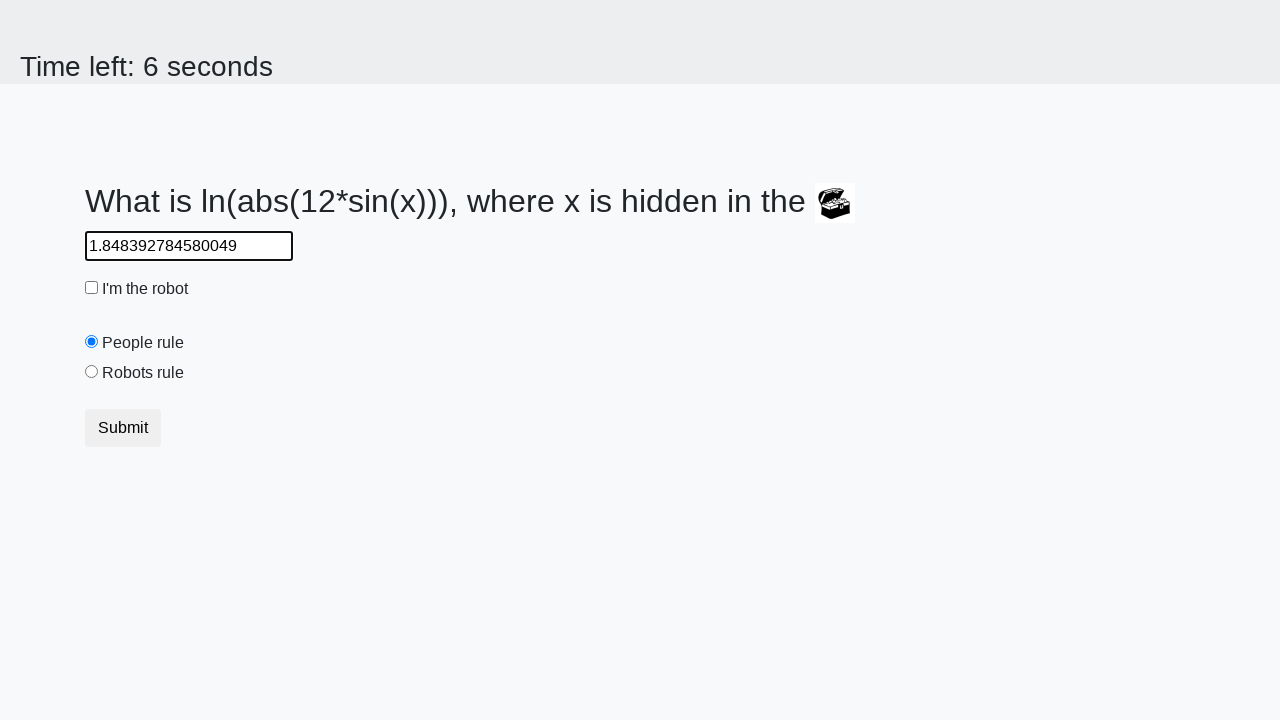

Clicked robot checkbox to enable it at (92, 288) on #robotCheckbox
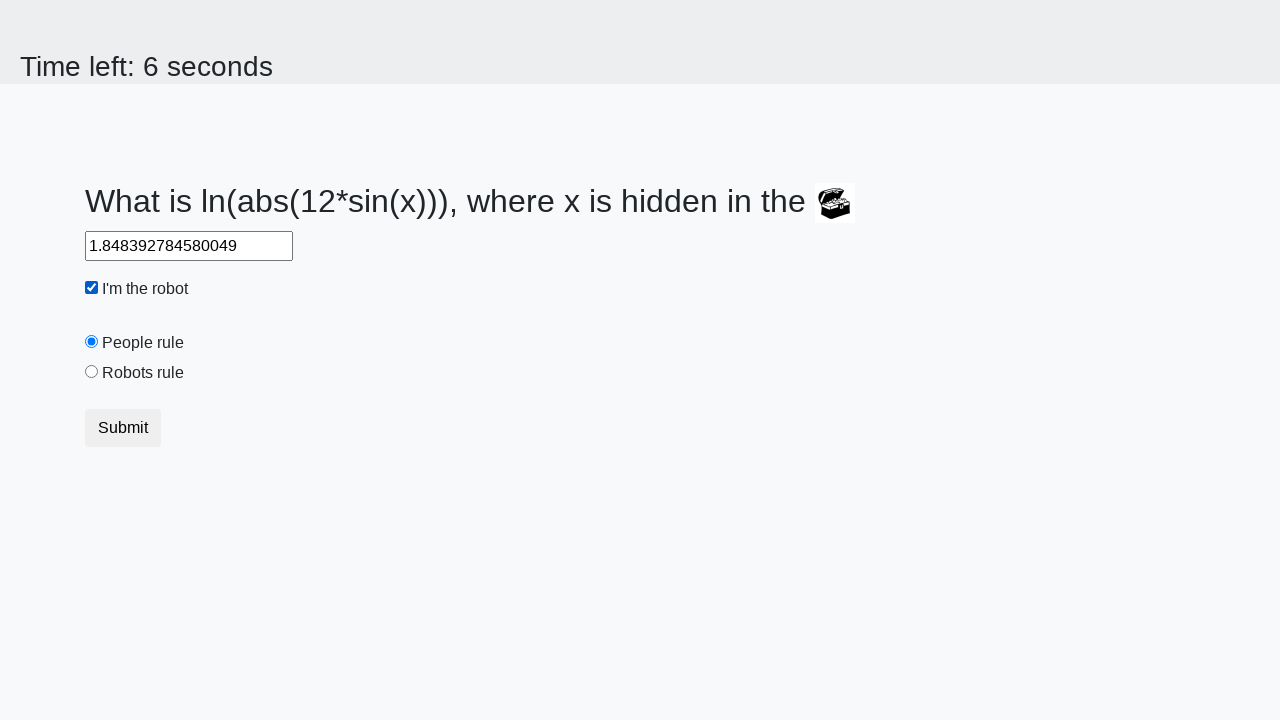

Selected robots radio button at (92, 372) on input[value='robots']
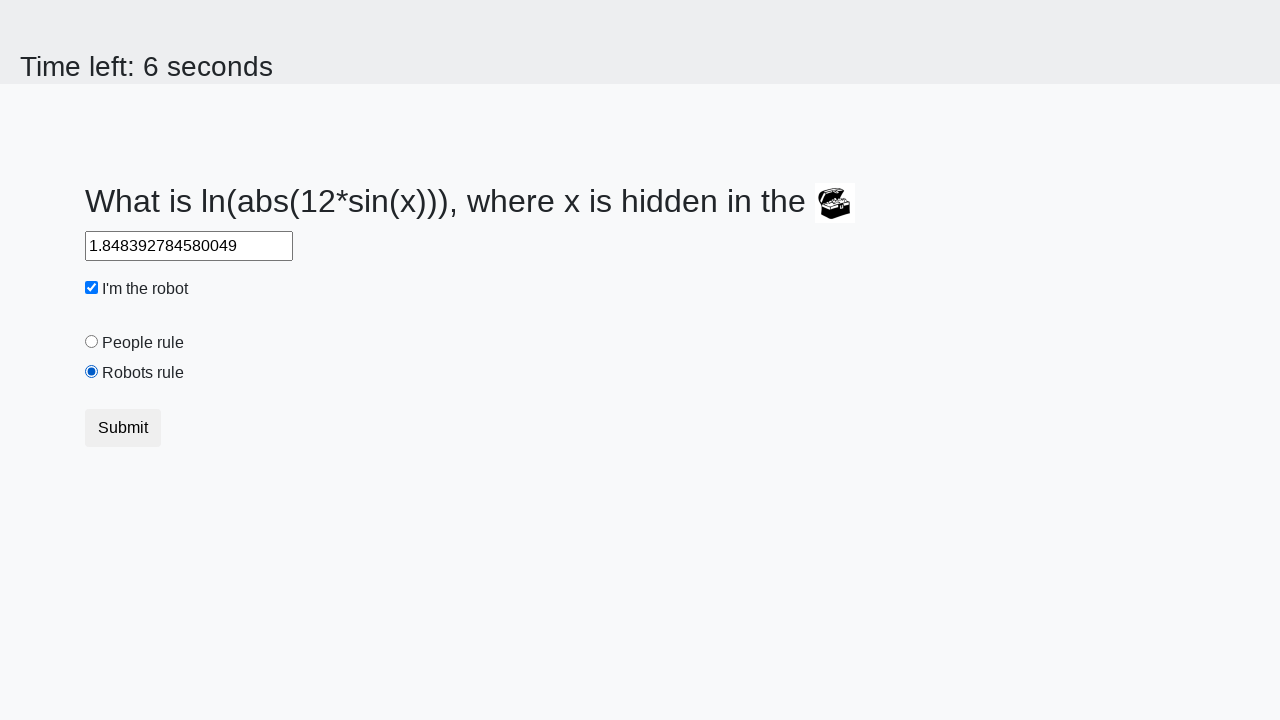

Clicked submit button to submit the form at (123, 428) on button.btn
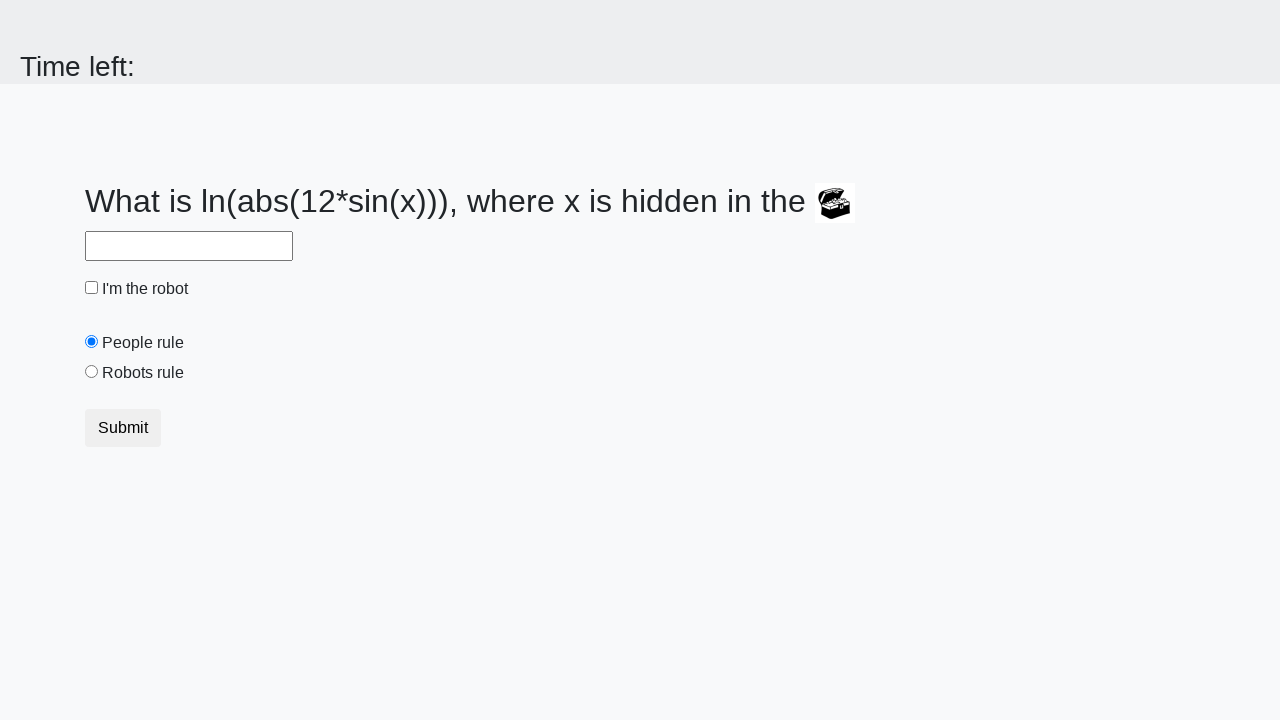

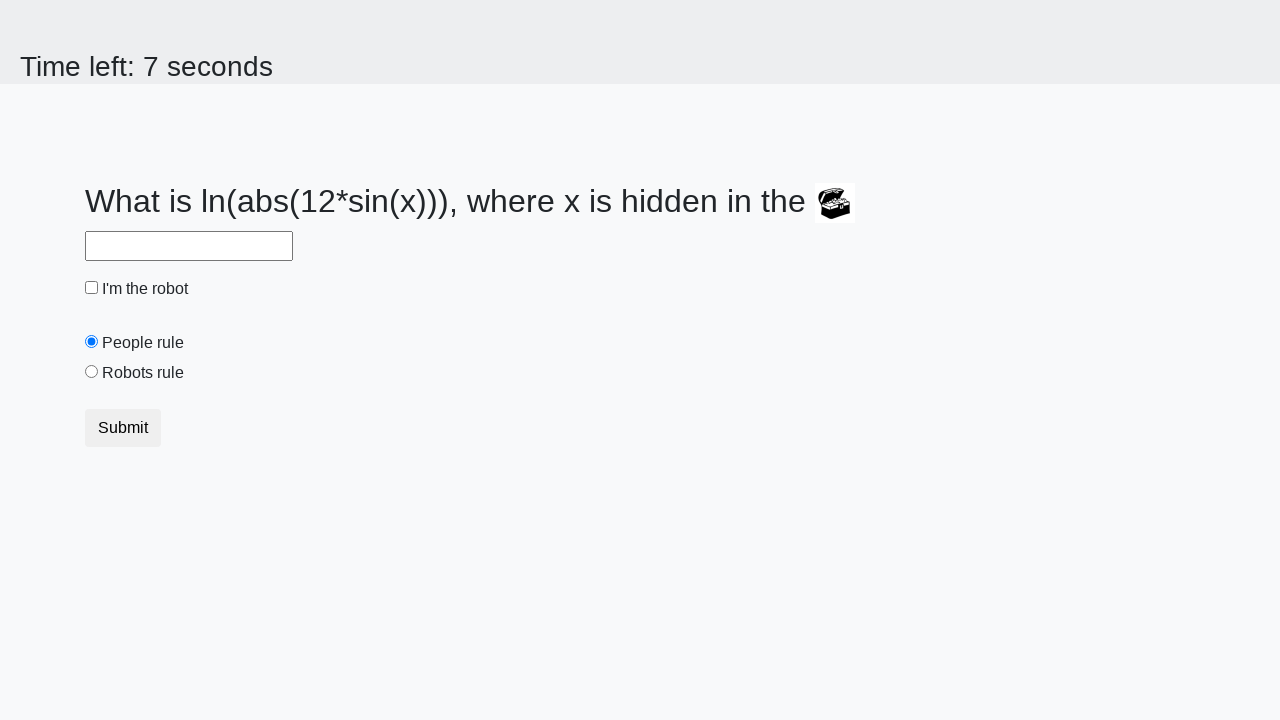